Tests deleting a record from the table

Starting URL: https://demoqa.com/webtables

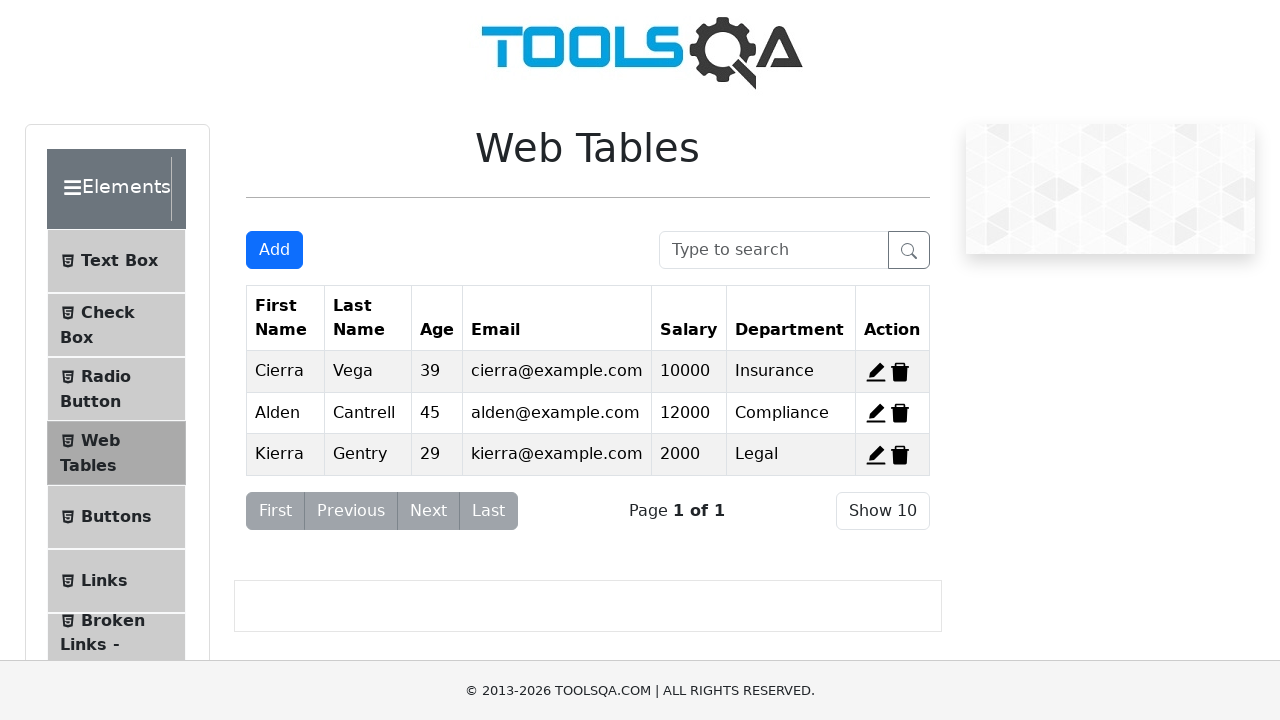

Clicked delete button for second record at (900, 413) on span#delete-record-2
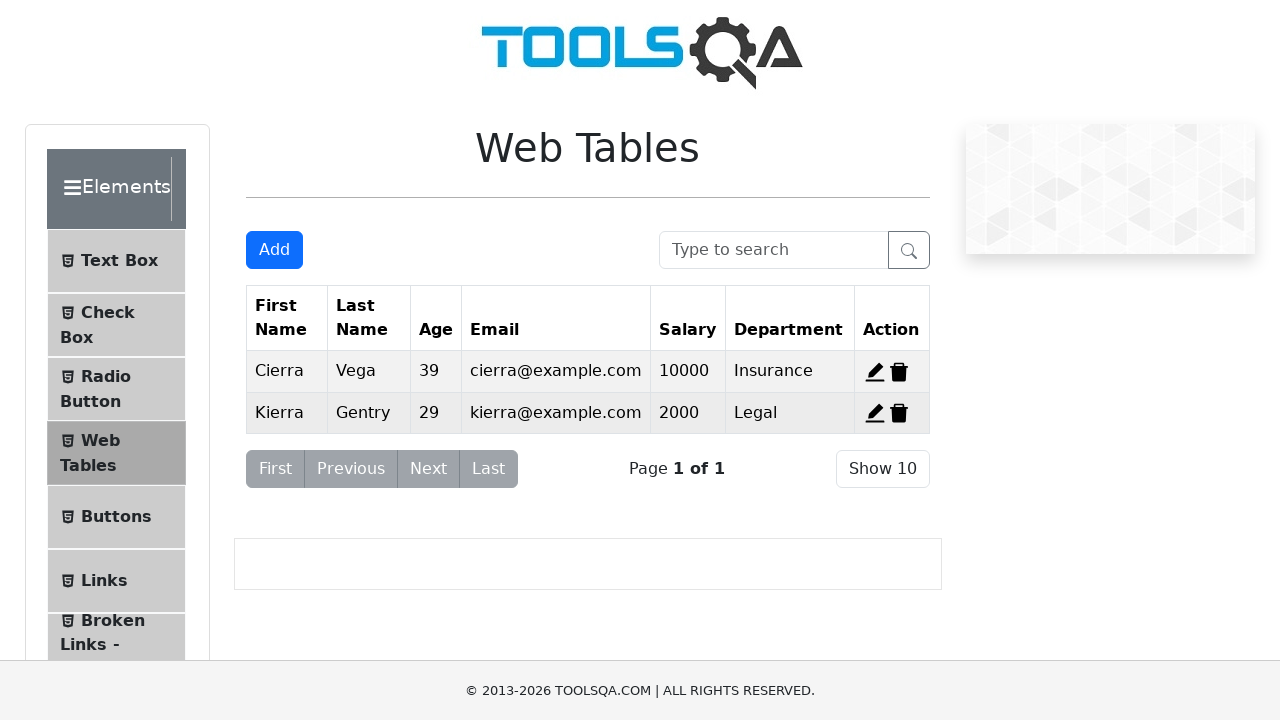

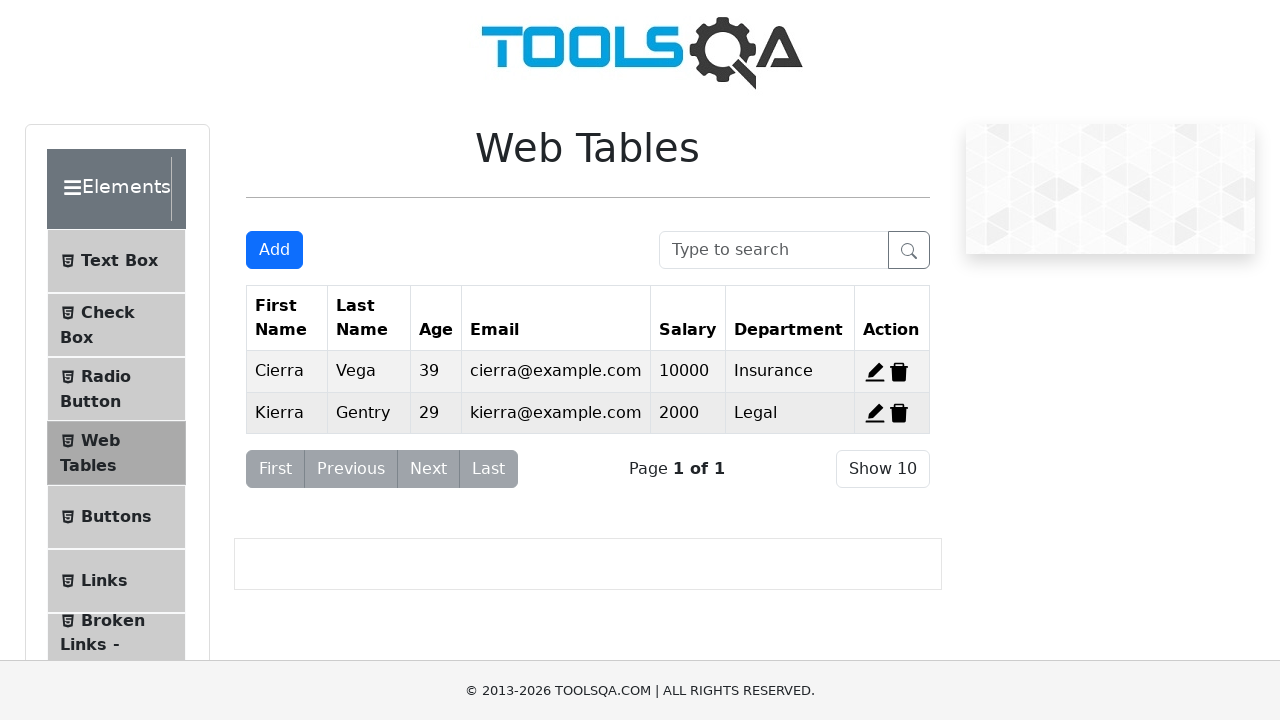